Selects "Option 1" from the dropdown by its visible text and verifies the selection

Starting URL: https://the-internet.herokuapp.com/dropdown

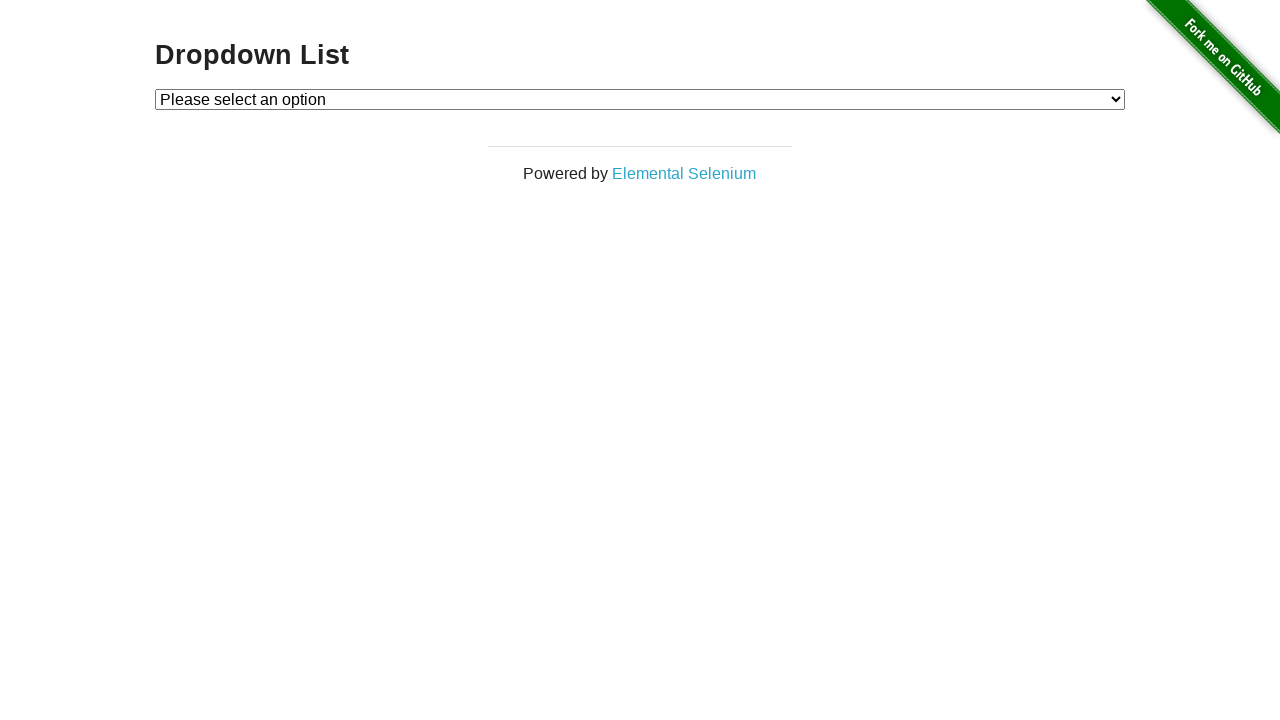

Navigated to dropdown page
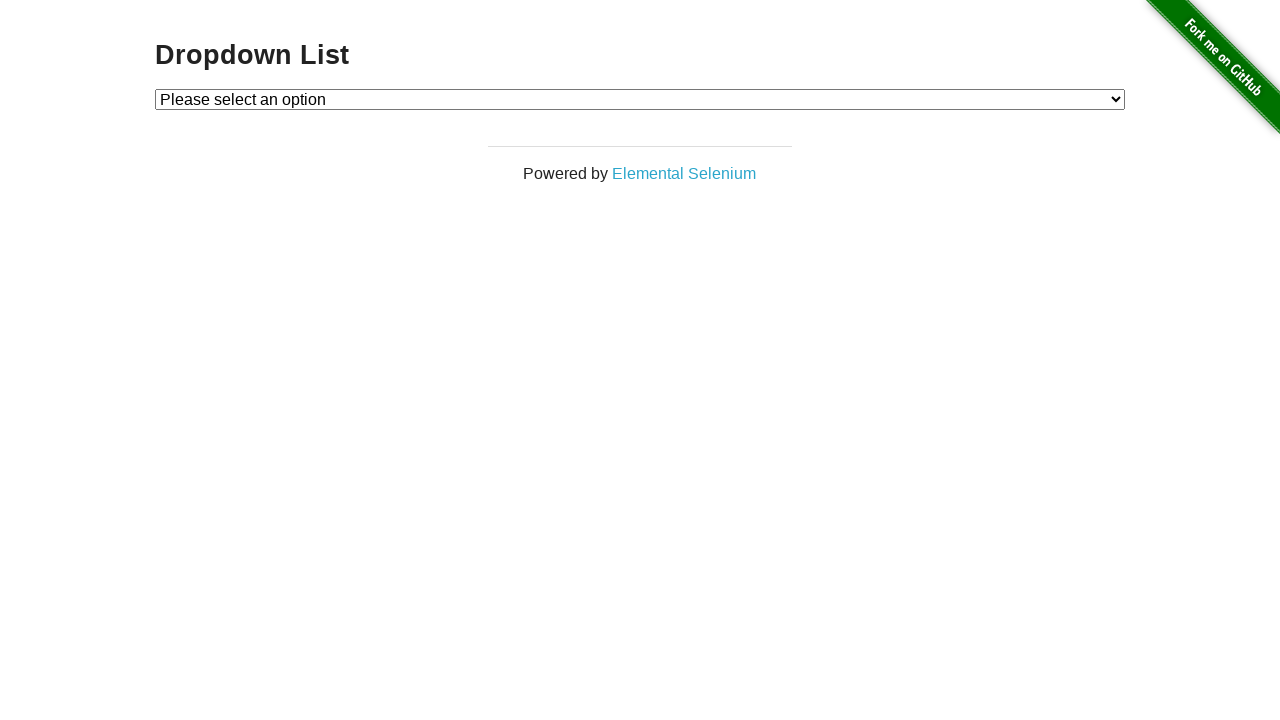

Selected 'Option 1' from dropdown by visible text on #dropdown
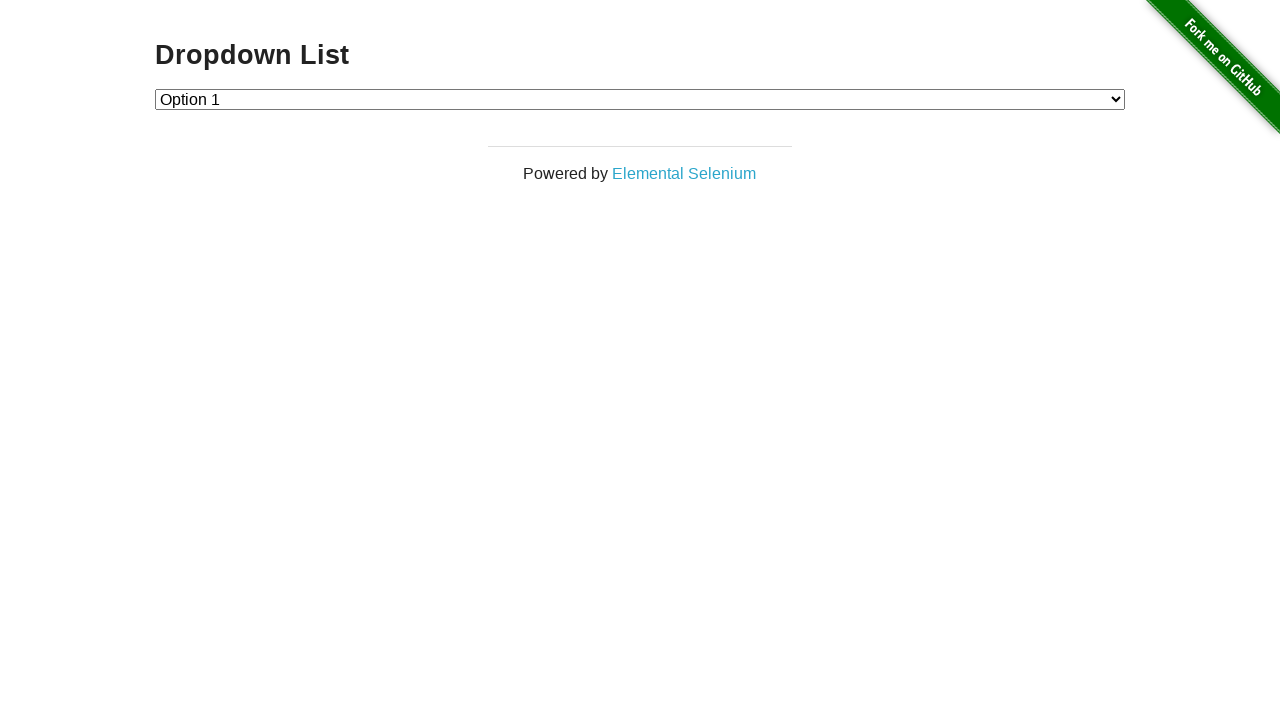

Retrieved selected option value from dropdown
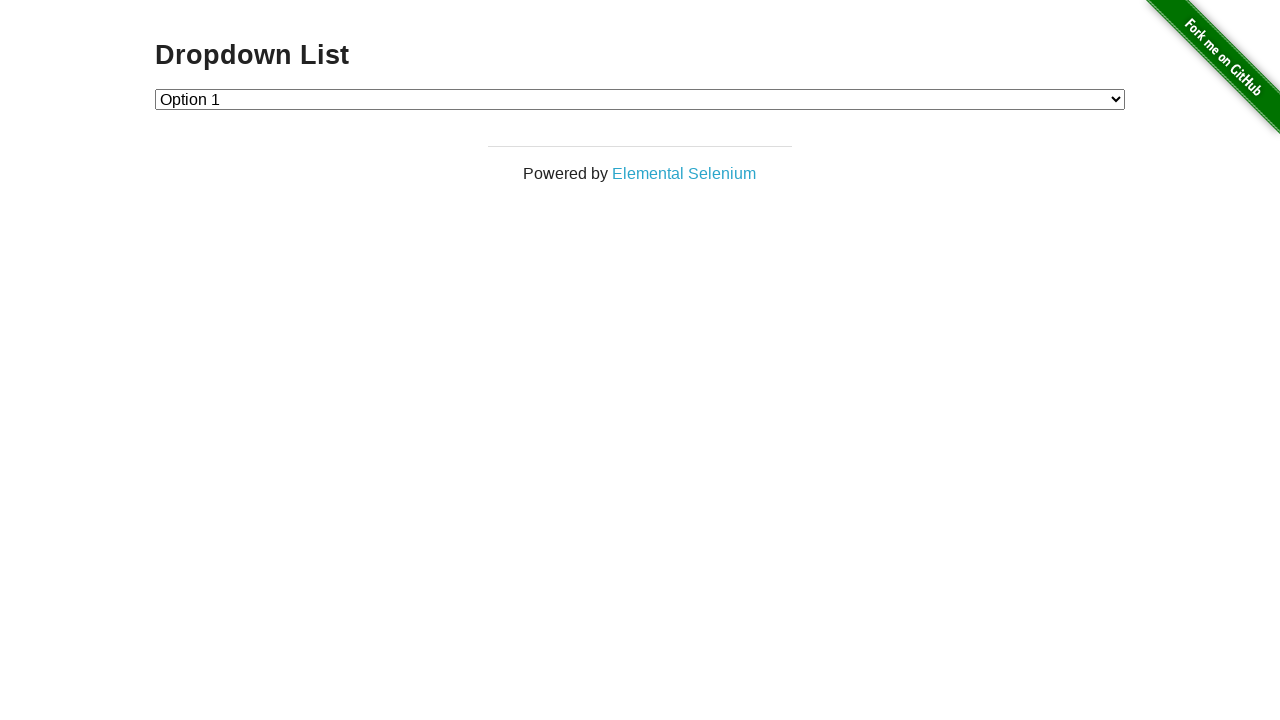

Verified that dropdown selection equals '1'
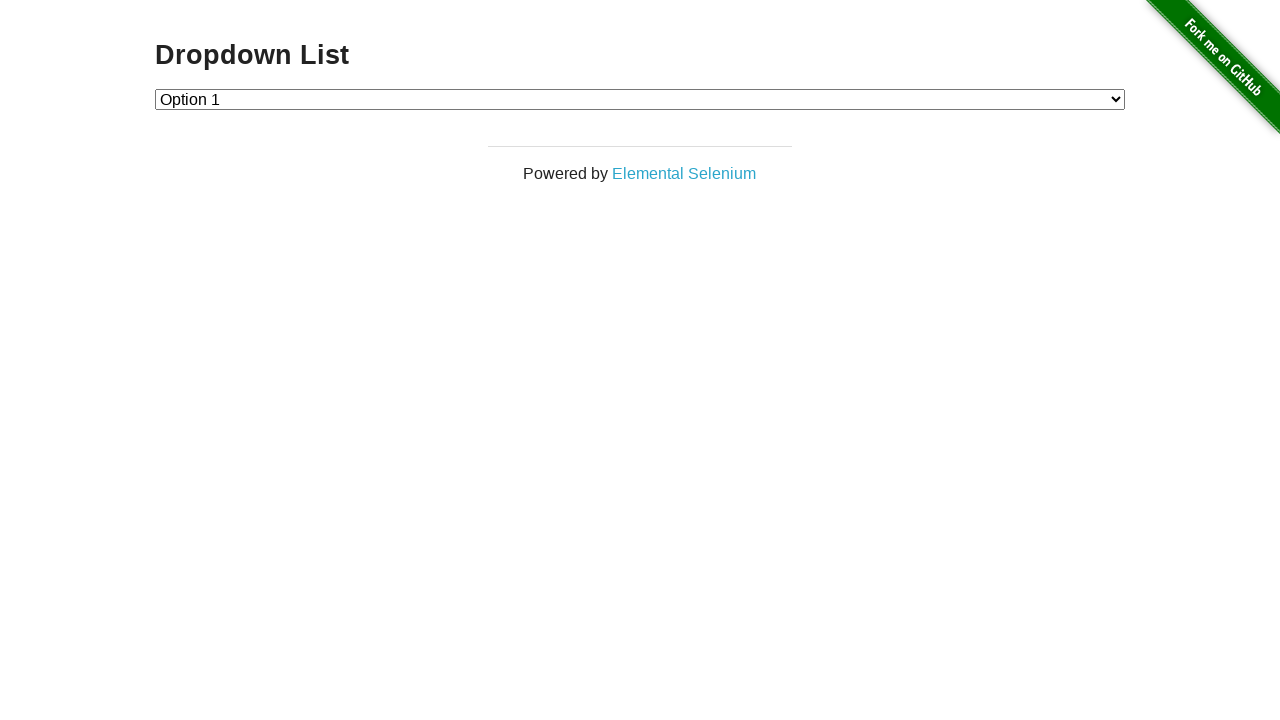

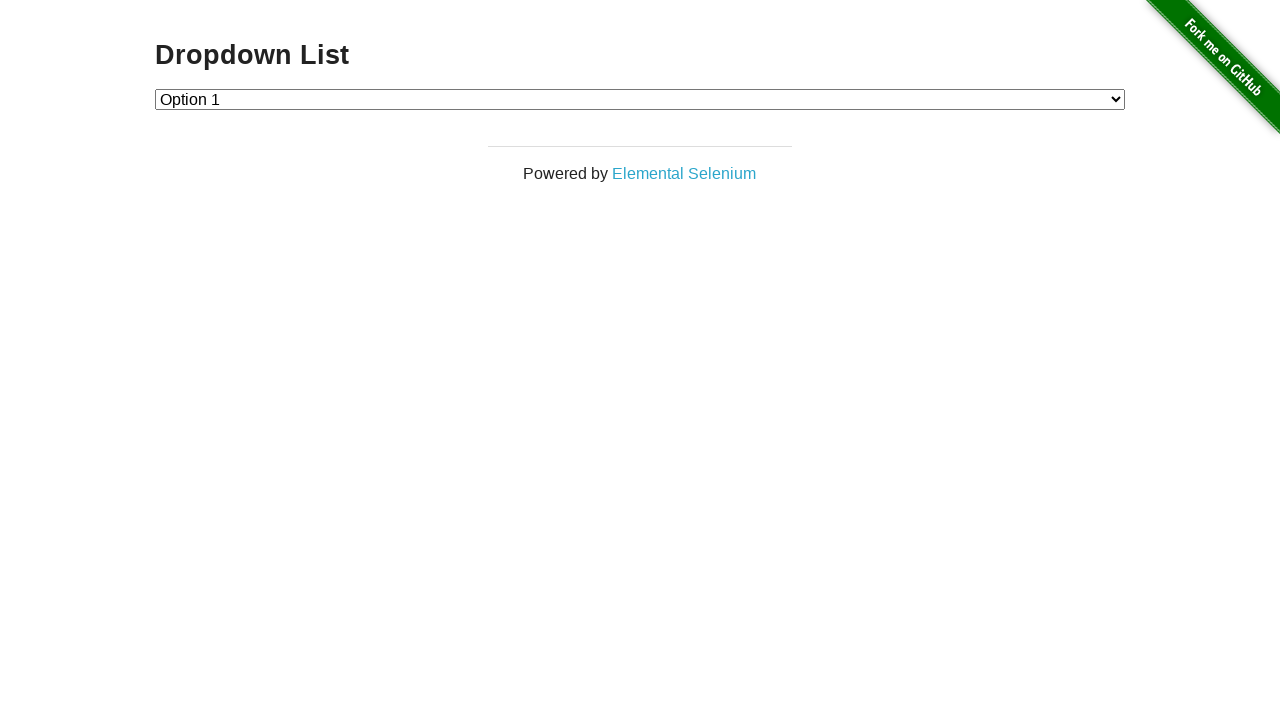